Tests animation handling by starting an animation, waiting for it to complete, and then clicking the moving target button

Starting URL: http://www.uitestingplayground.com/animation

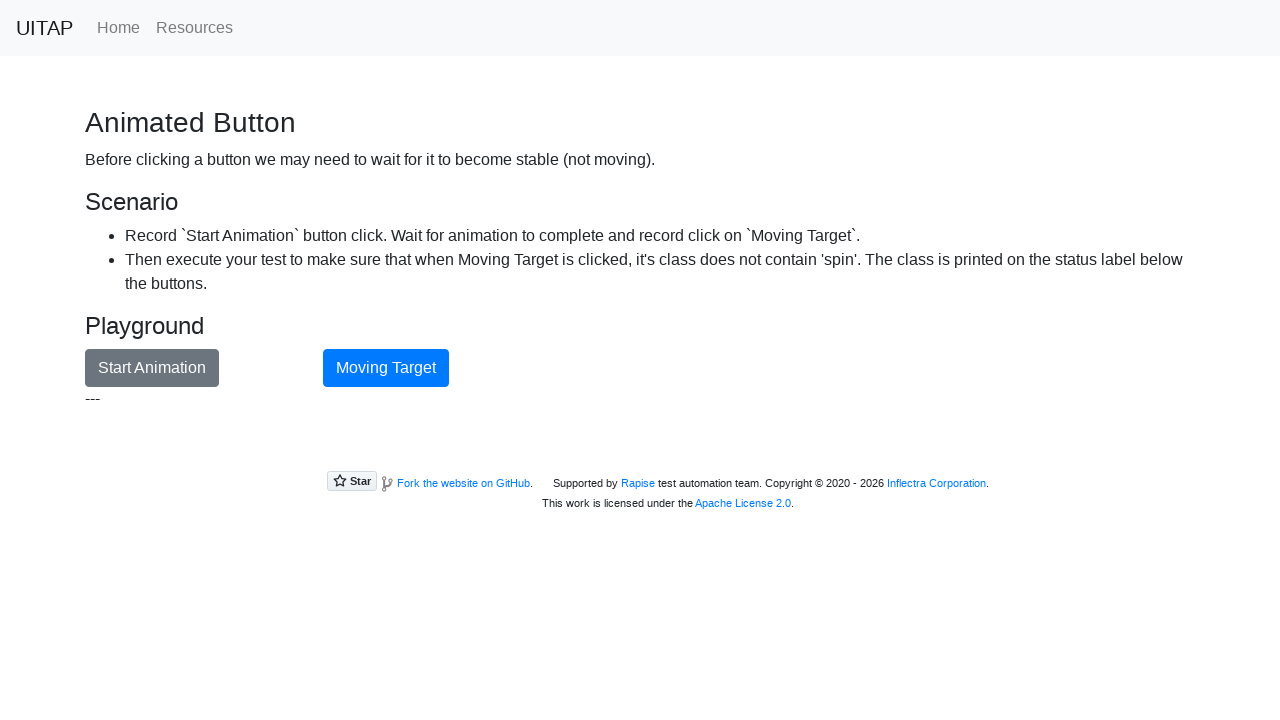

Clicked the start animation button at (152, 368) on #animationButton
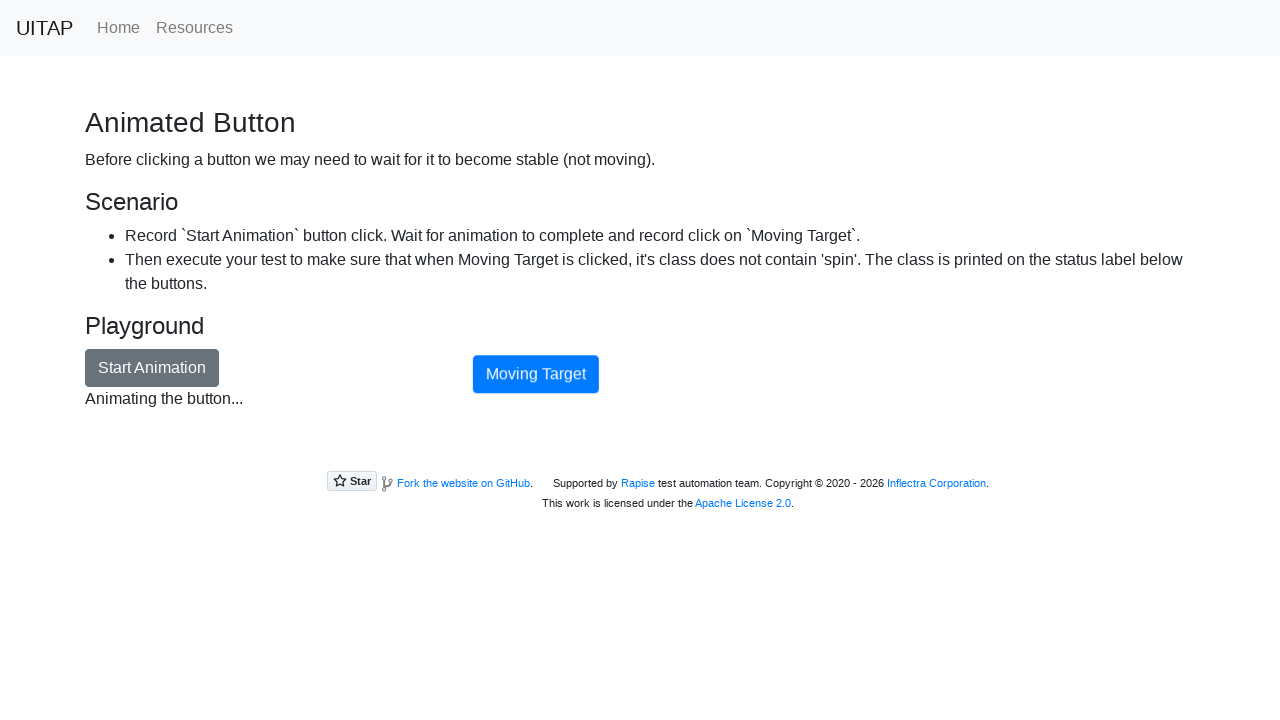

Animation completed - moving target no longer has spin class
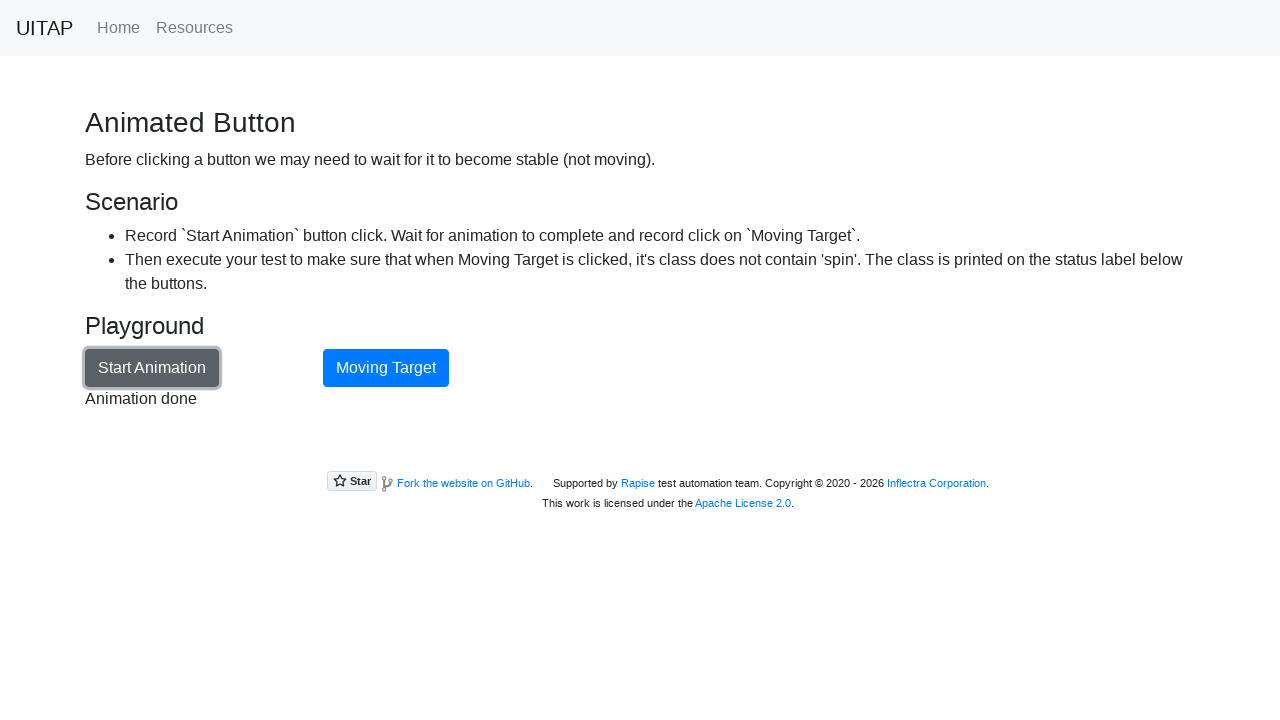

Clicked the animated moving target button at (386, 368) on #movingTarget
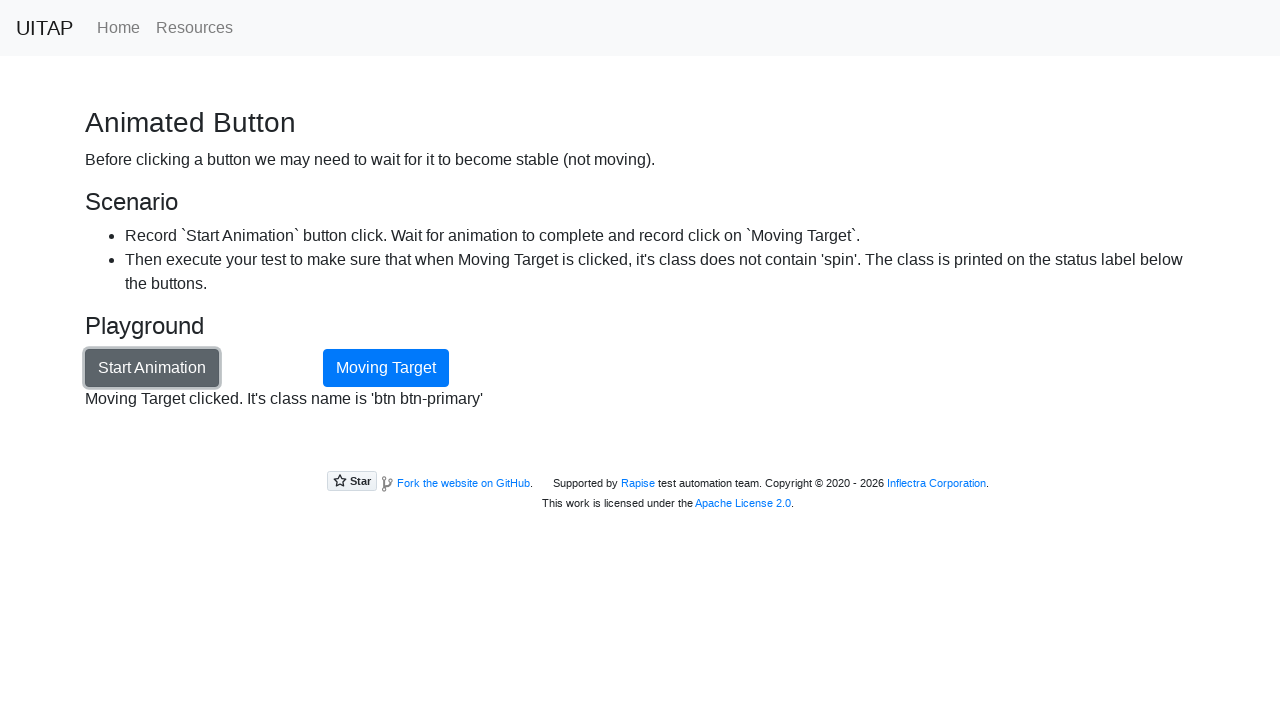

Status label appeared confirming successful click
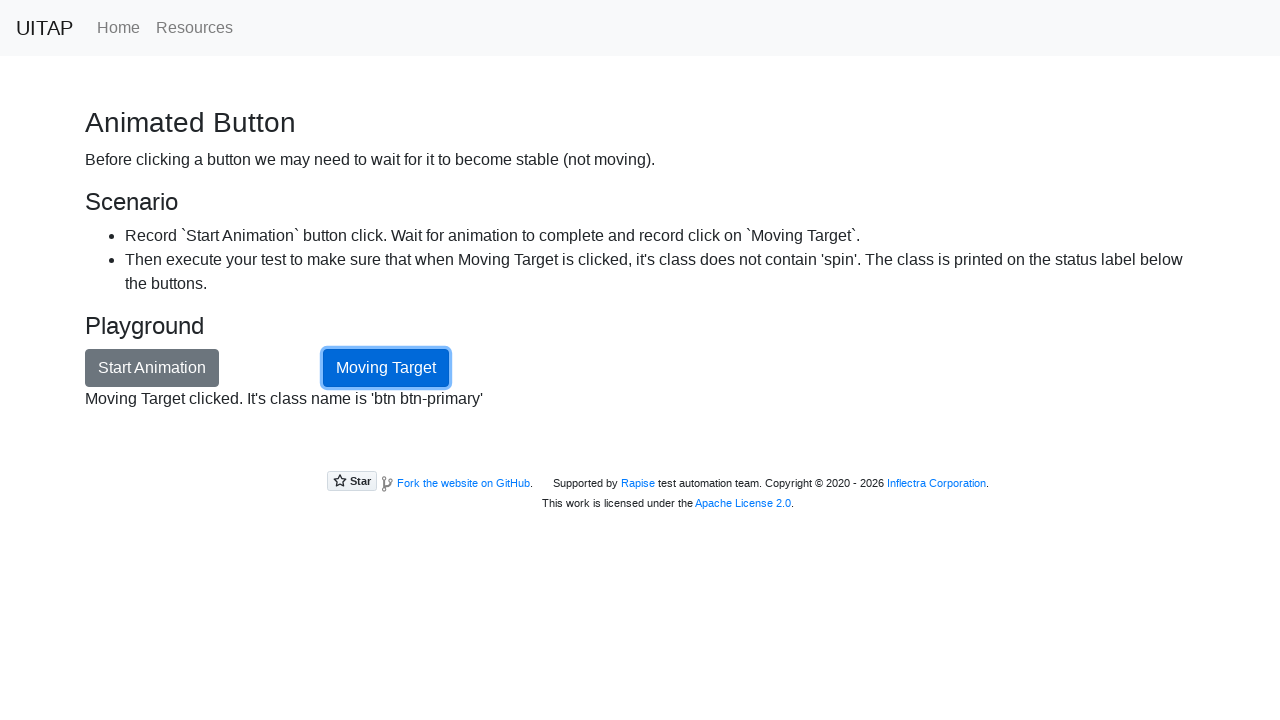

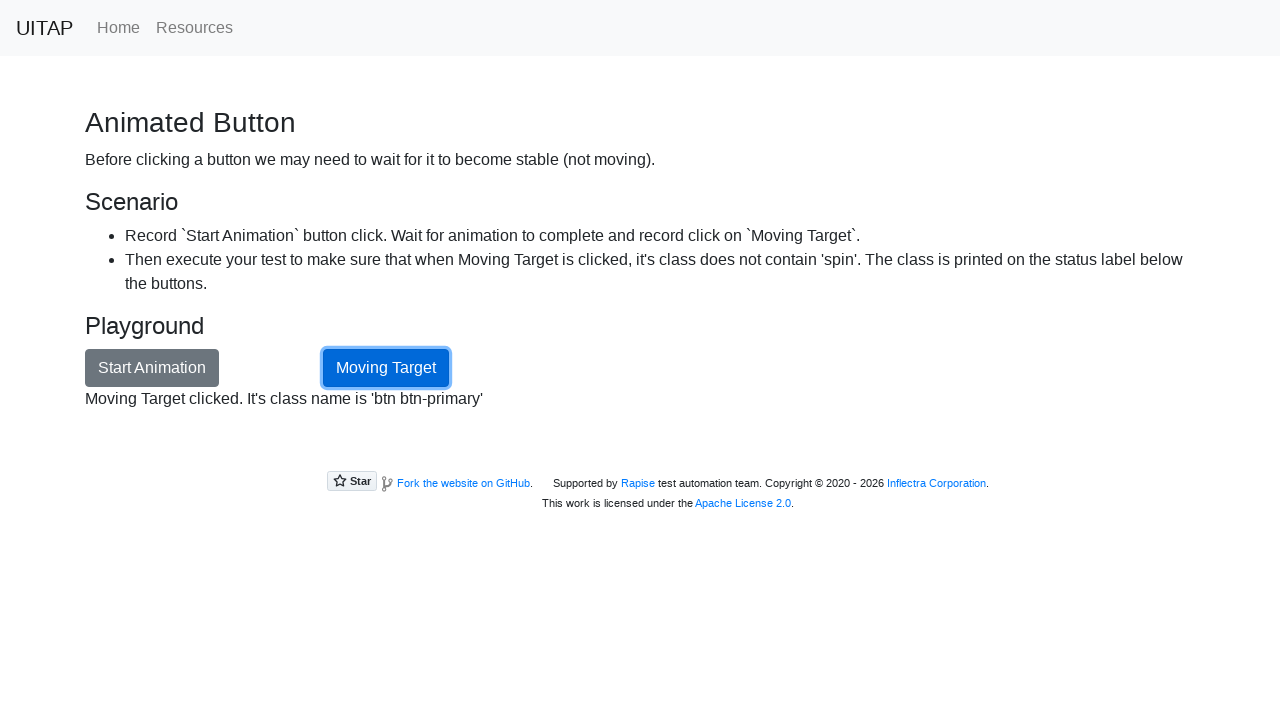